Tests explicit wait functionality by waiting for a verify button to become clickable, clicking it, and verifying that a success message is displayed.

Starting URL: http://suninjuly.github.io/wait2.html

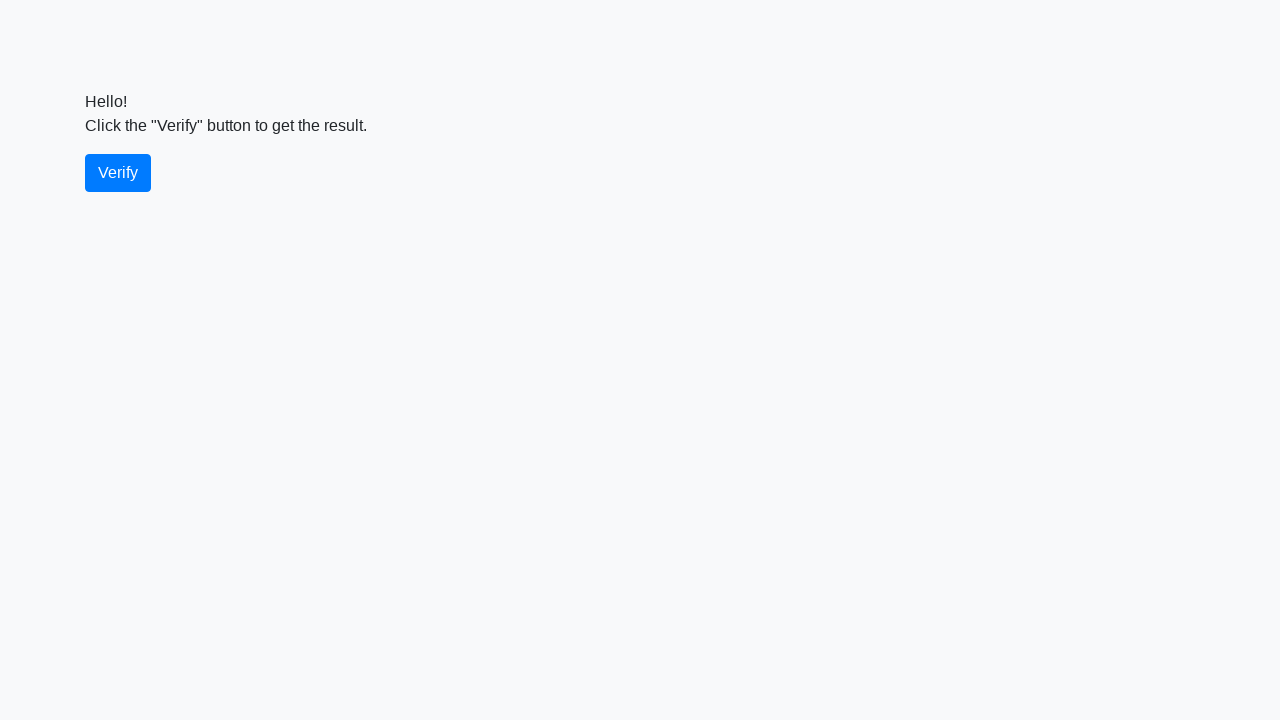

Waited for verify button to become visible
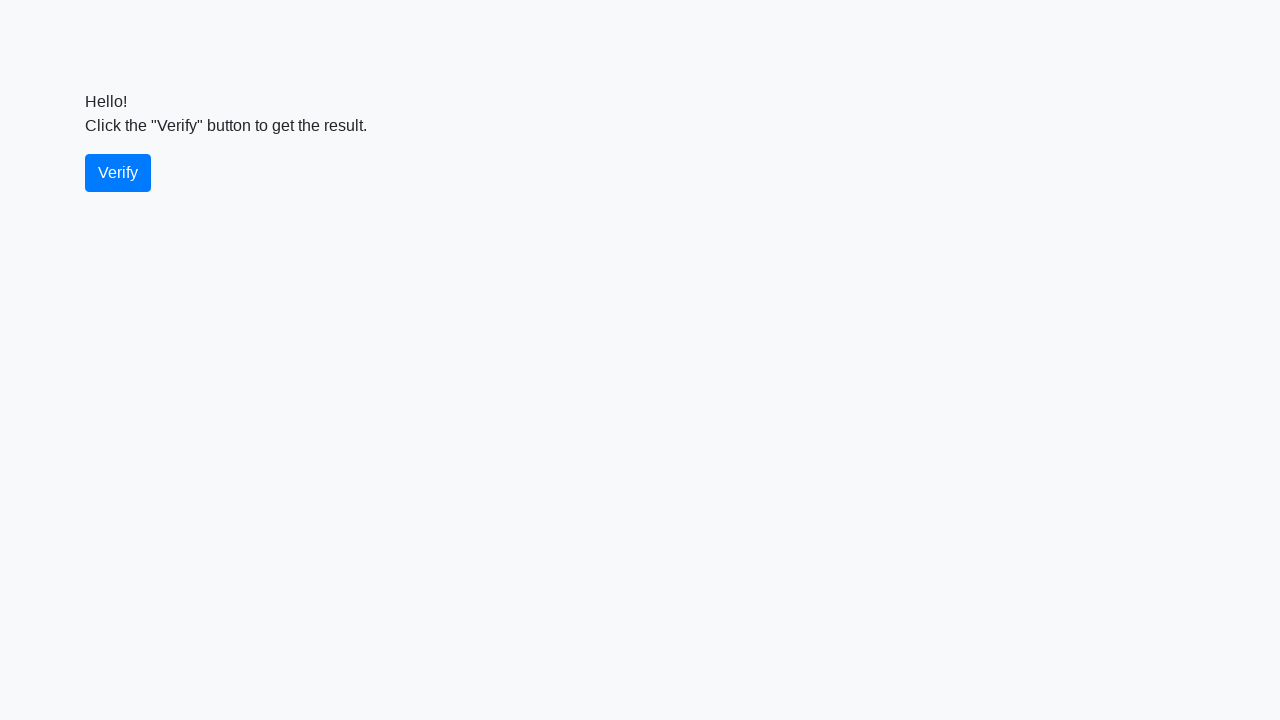

Clicked the verify button at (118, 173) on #verify
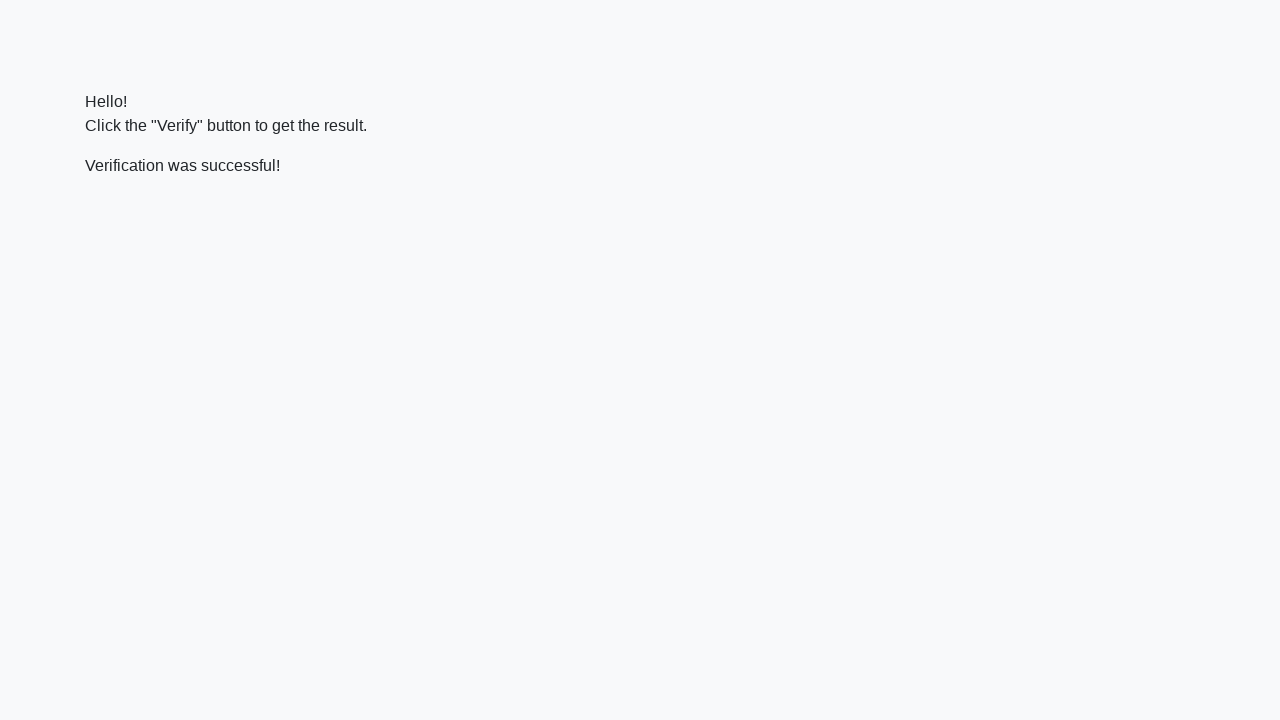

Success message appeared after clicking verify button
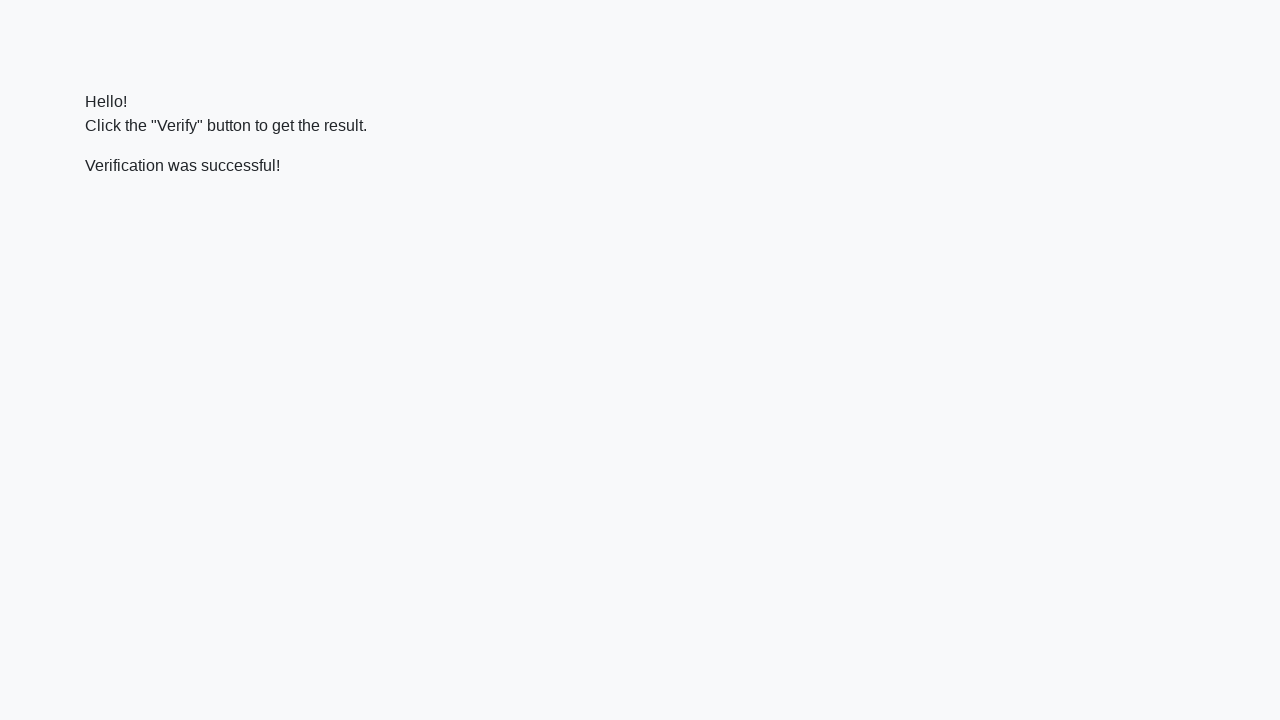

Located the success message element
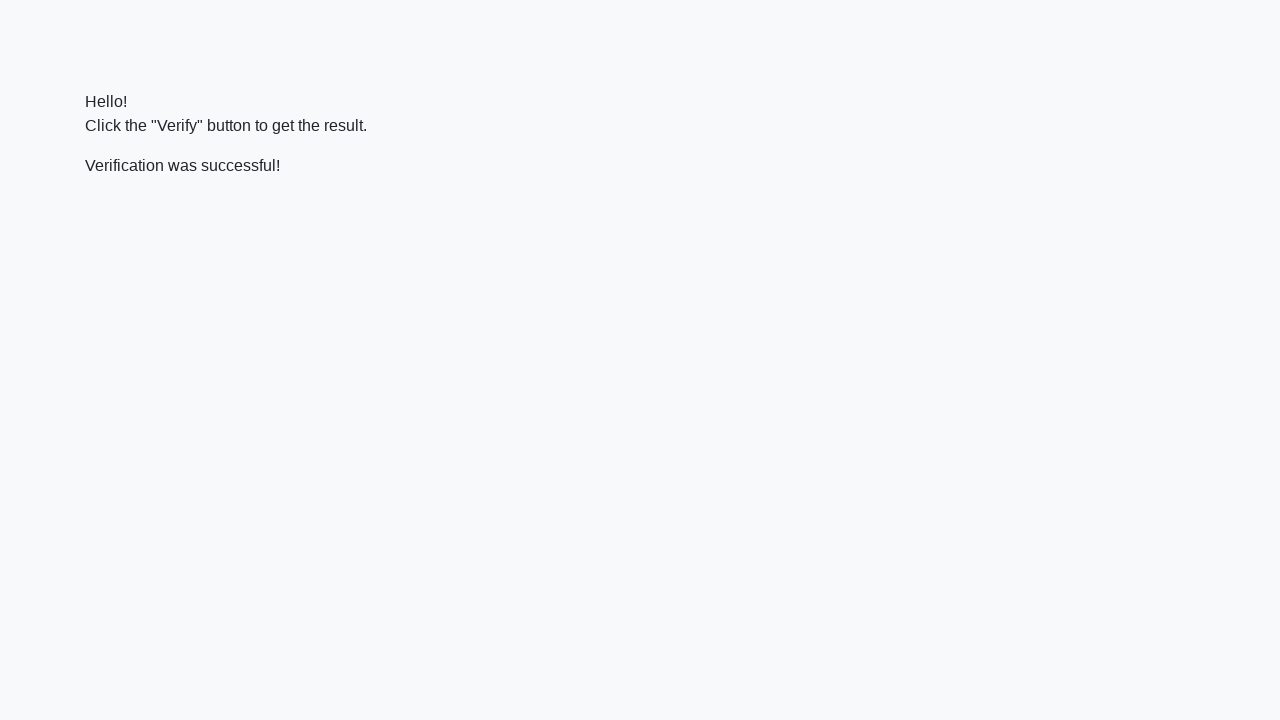

Verified that success message contains 'successful'
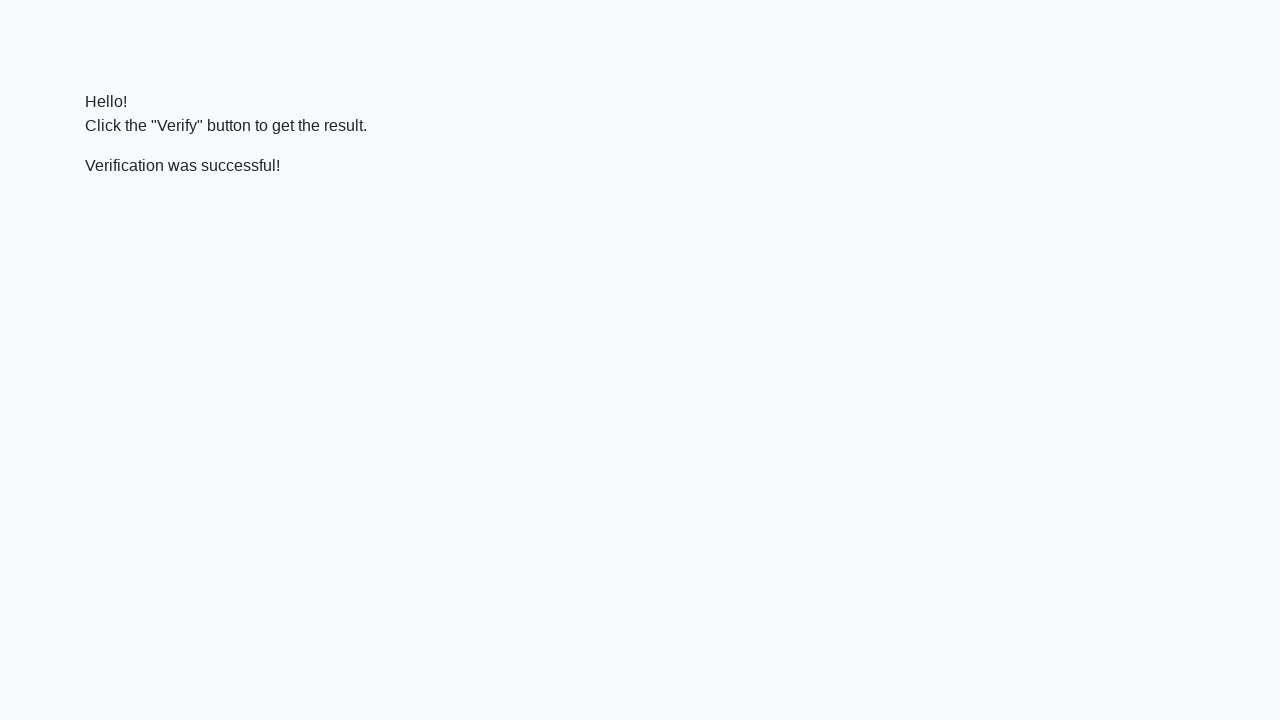

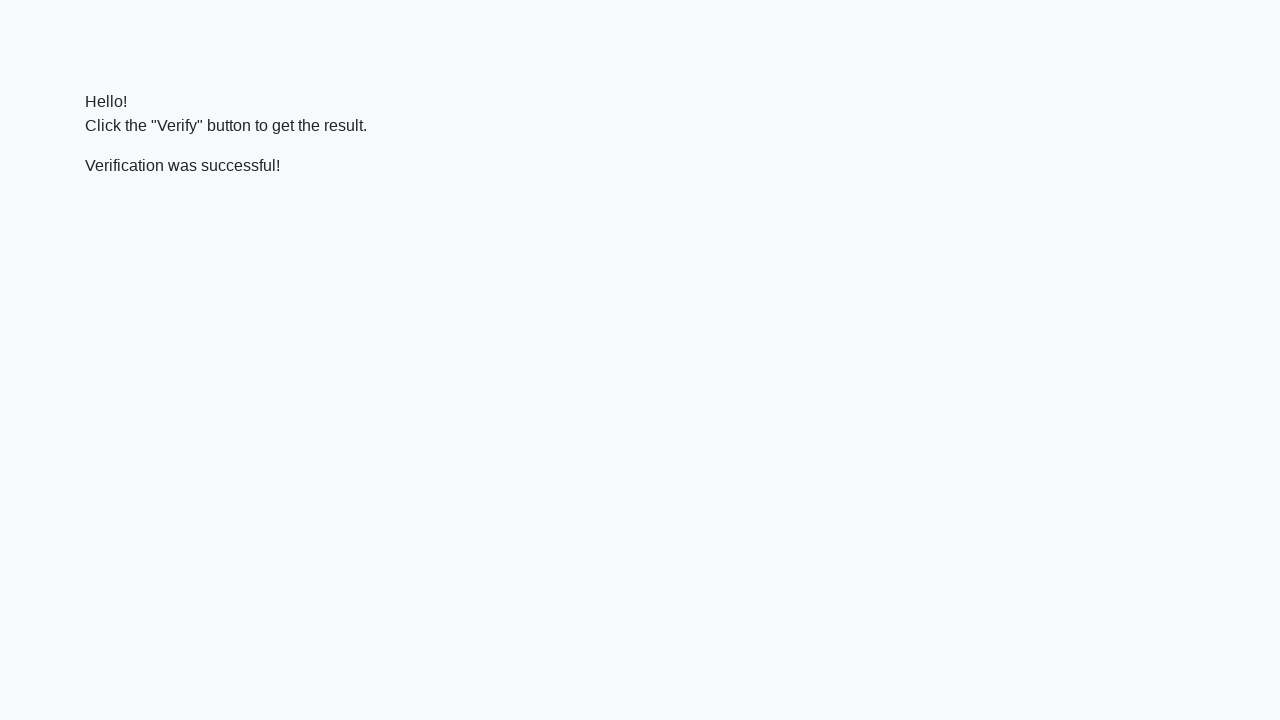